Tests listening to JavaScript exceptions by navigating to a test page and clicking a button that triggers a JS exception.

Starting URL: https://www.selenium.dev/selenium/web/bidi/logEntryAdded.html

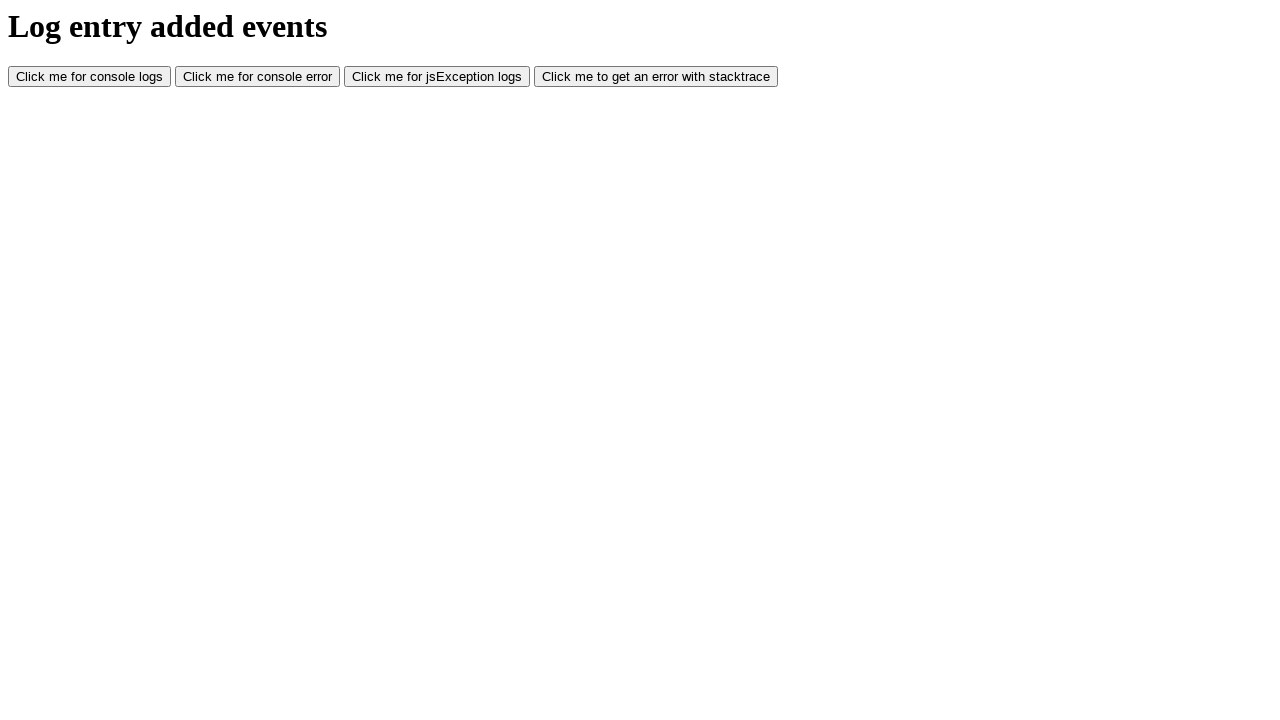

Navigated to JS exception test page
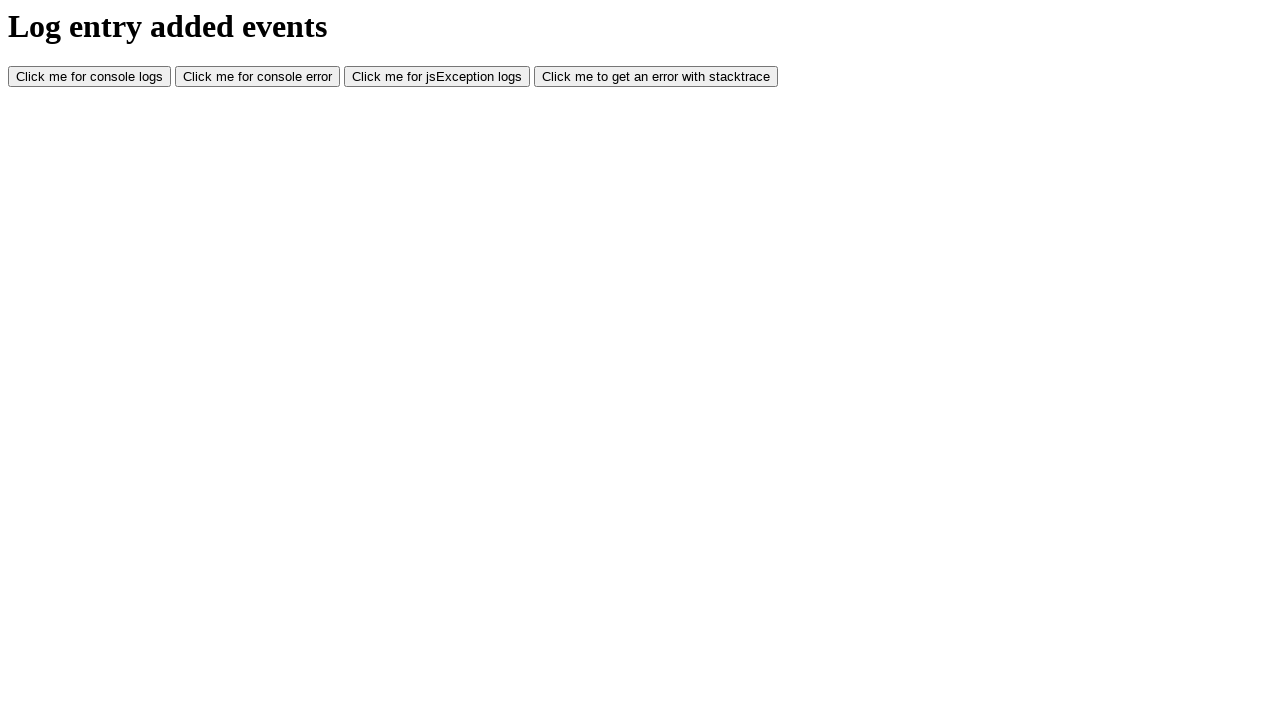

Clicked JS exception button to trigger JavaScript exception at (437, 77) on #jsException
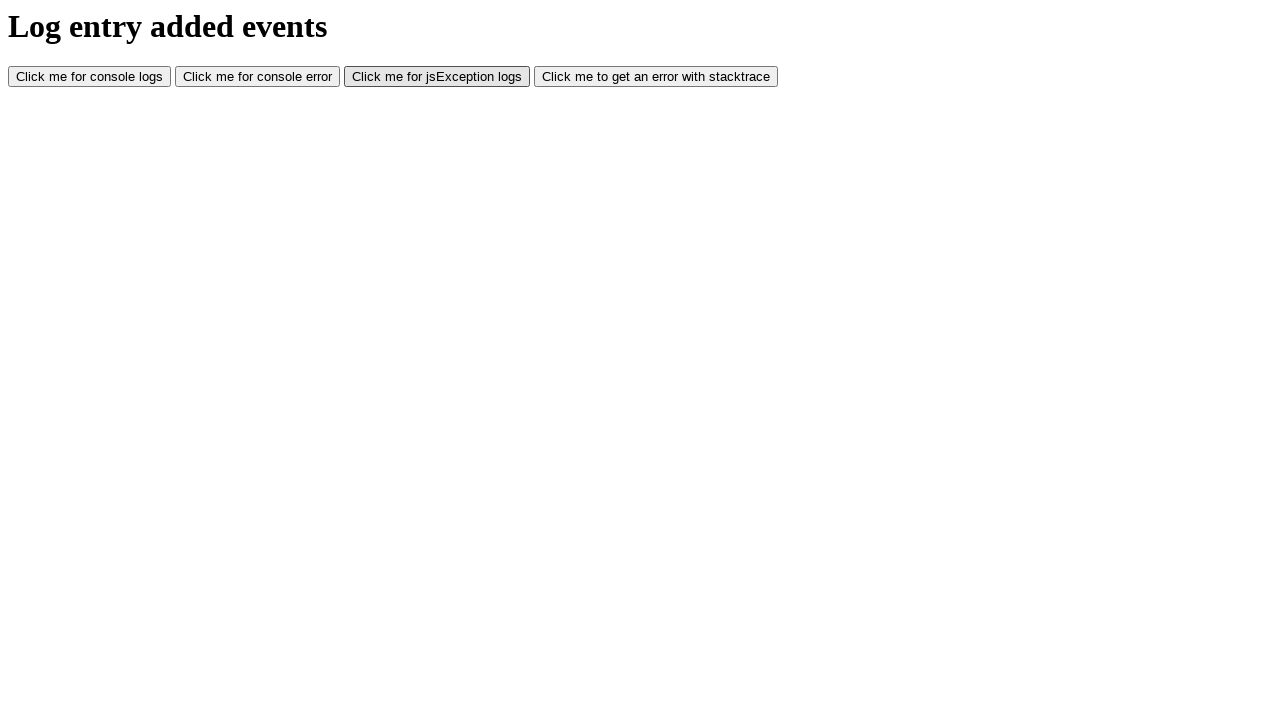

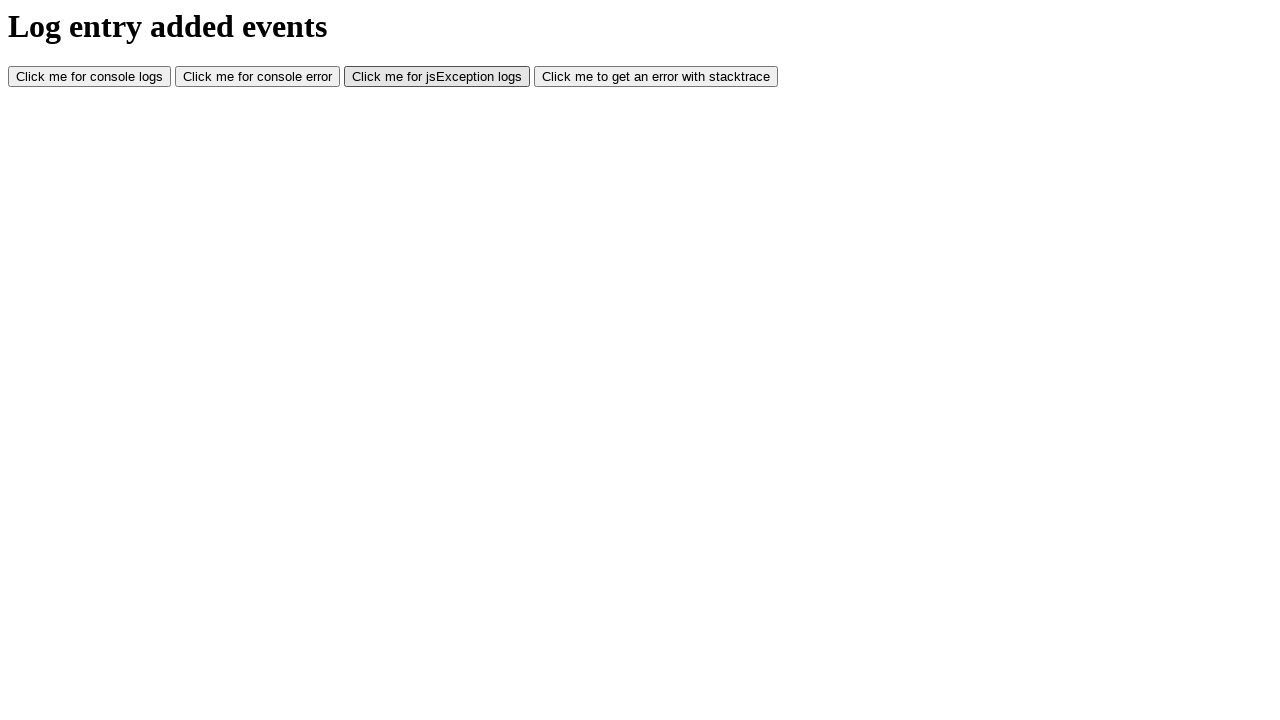